Tests form submission on an Angular practice page by clicking the submit button and verifying that a success alert message is displayed

Starting URL: https://rahulshettyacademy.com/angularpractice/

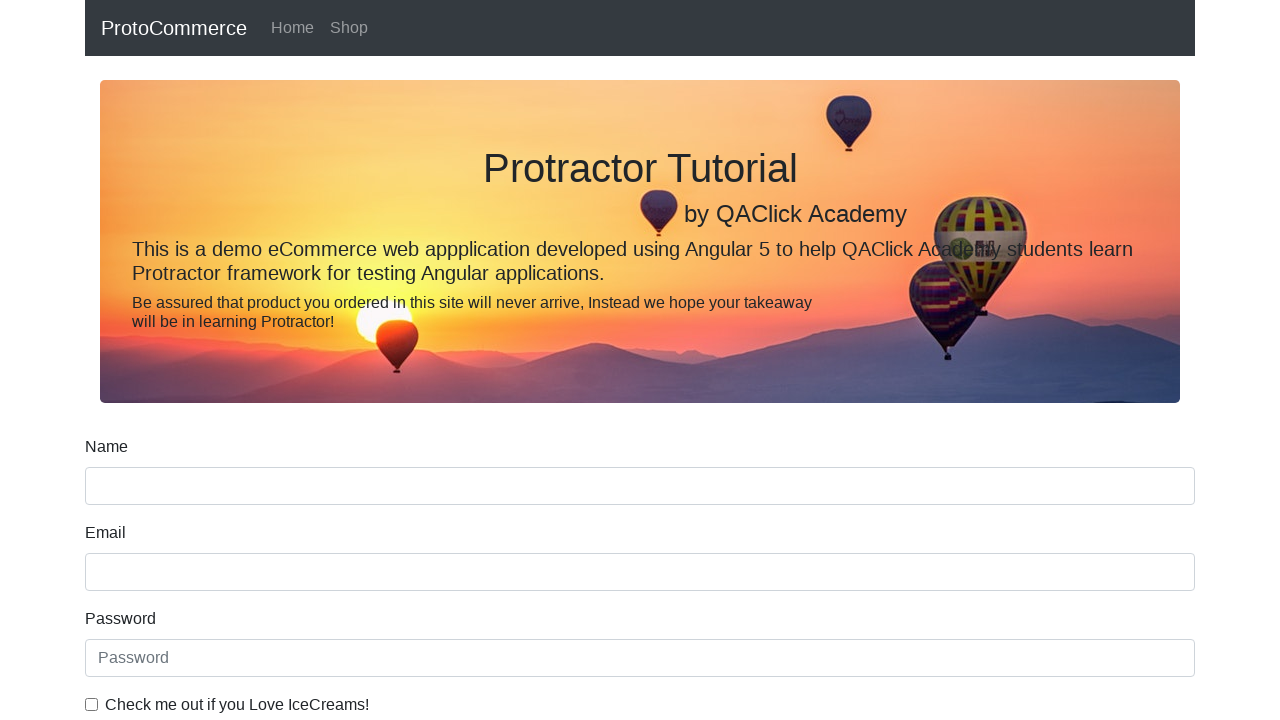

Clicked submit button on Angular practice form at (123, 491) on input[type='submit']
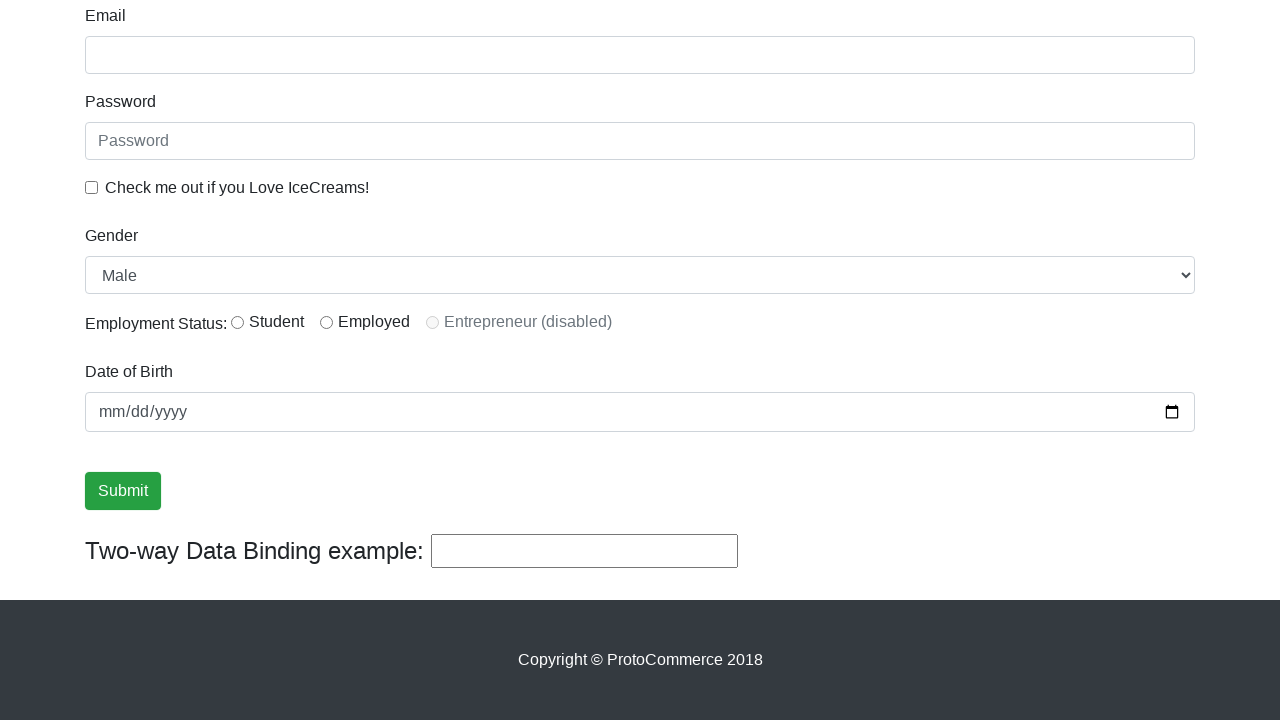

Success alert message appeared after form submission
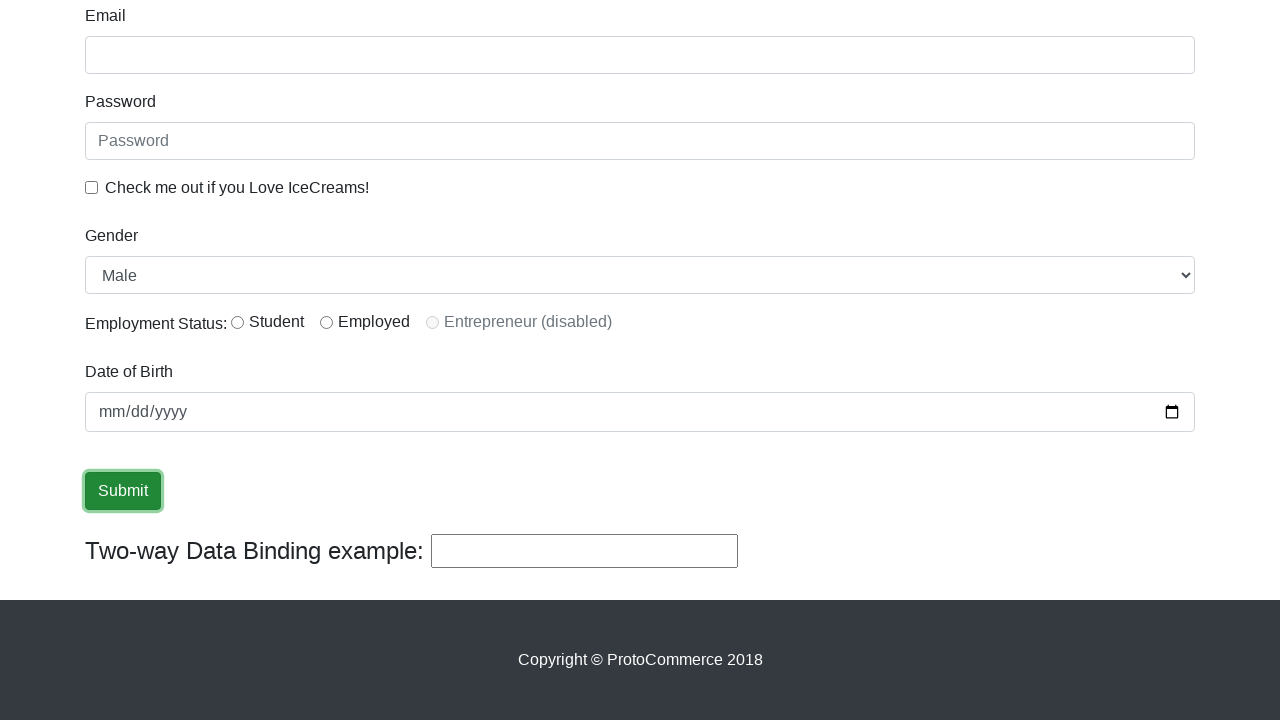

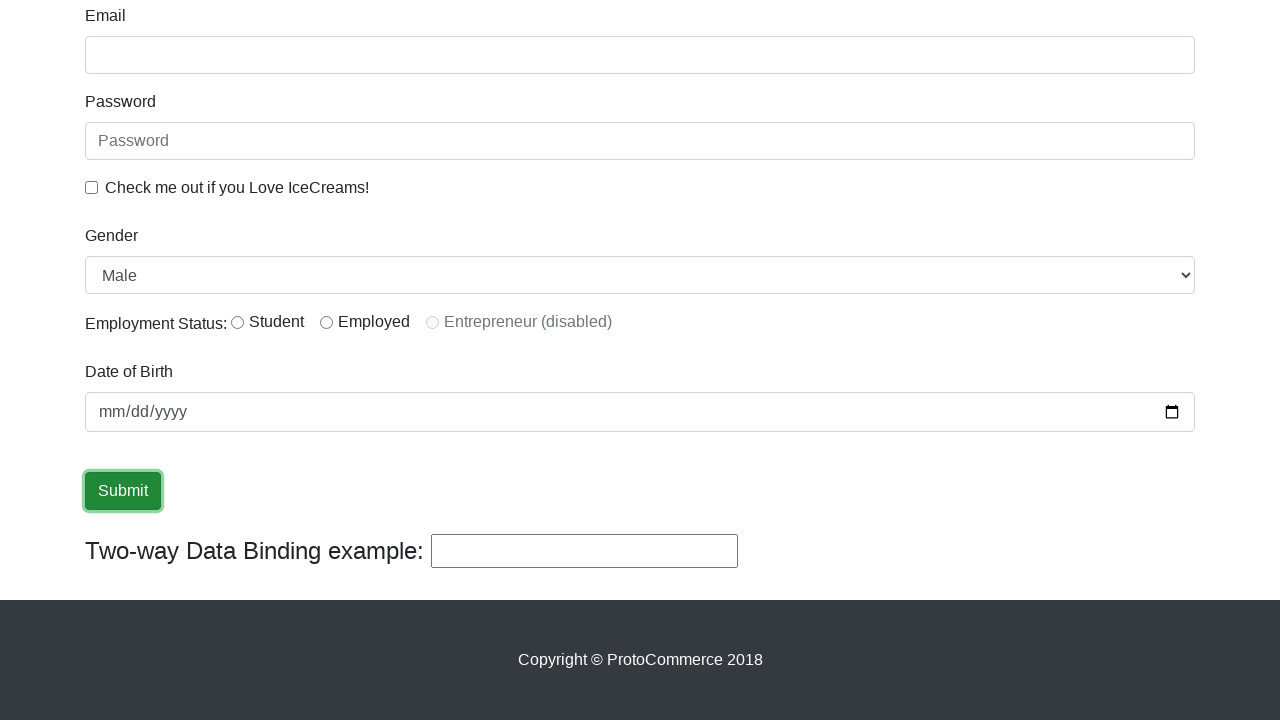